Tests that new todo items are appended to the bottom of the list and the counter displays correctly

Starting URL: https://demo.playwright.dev/todomvc

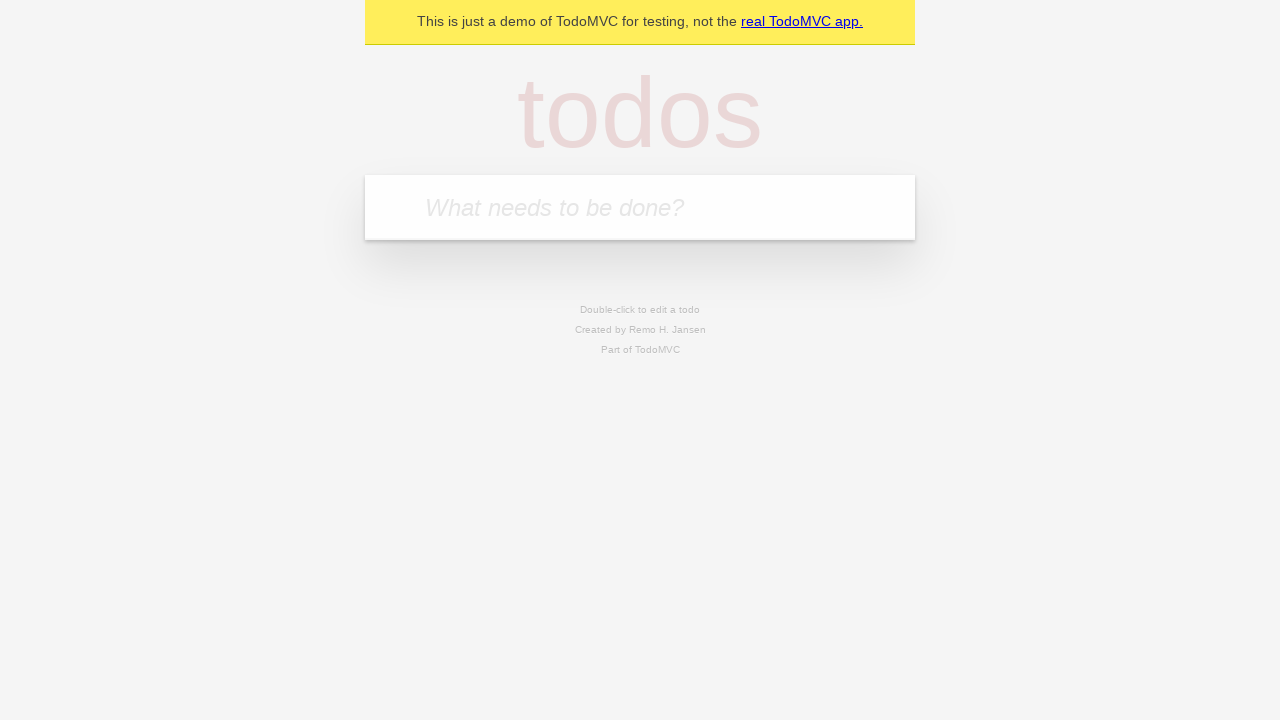

Filled todo input with 'buy some cheese' on internal:attr=[placeholder="What needs to be done?"i]
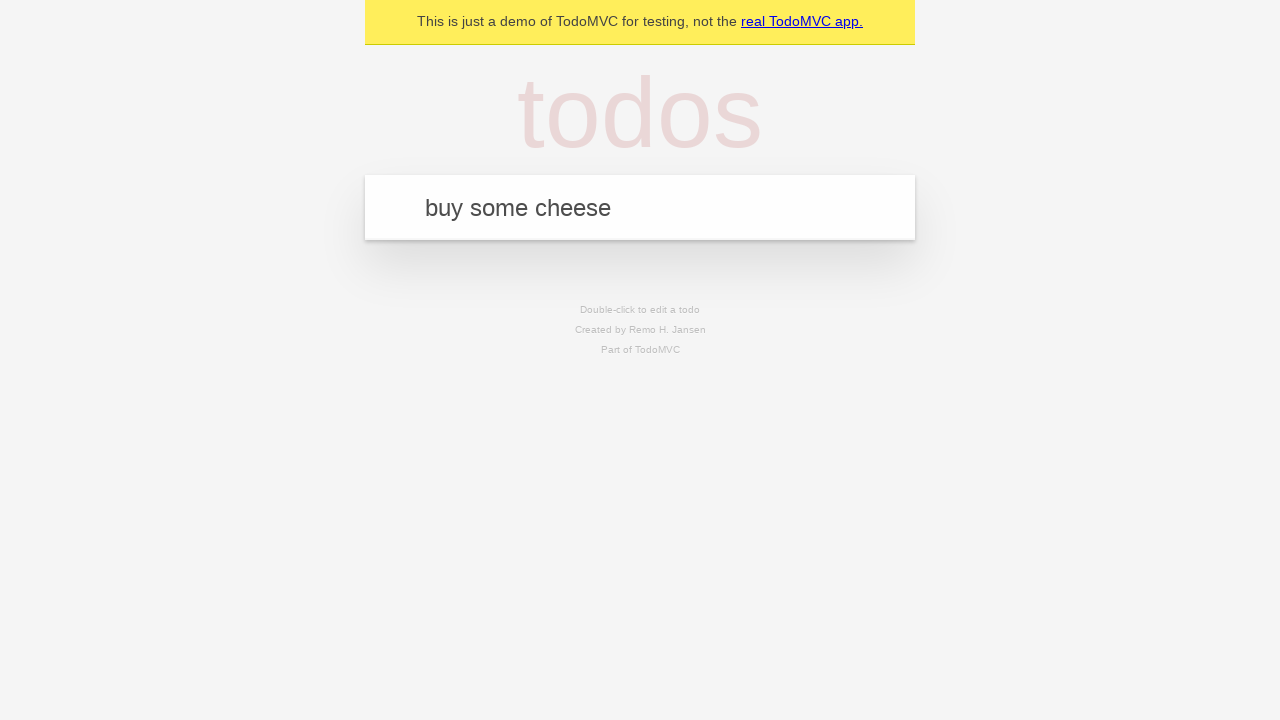

Pressed Enter to add 'buy some cheese' to the list on internal:attr=[placeholder="What needs to be done?"i]
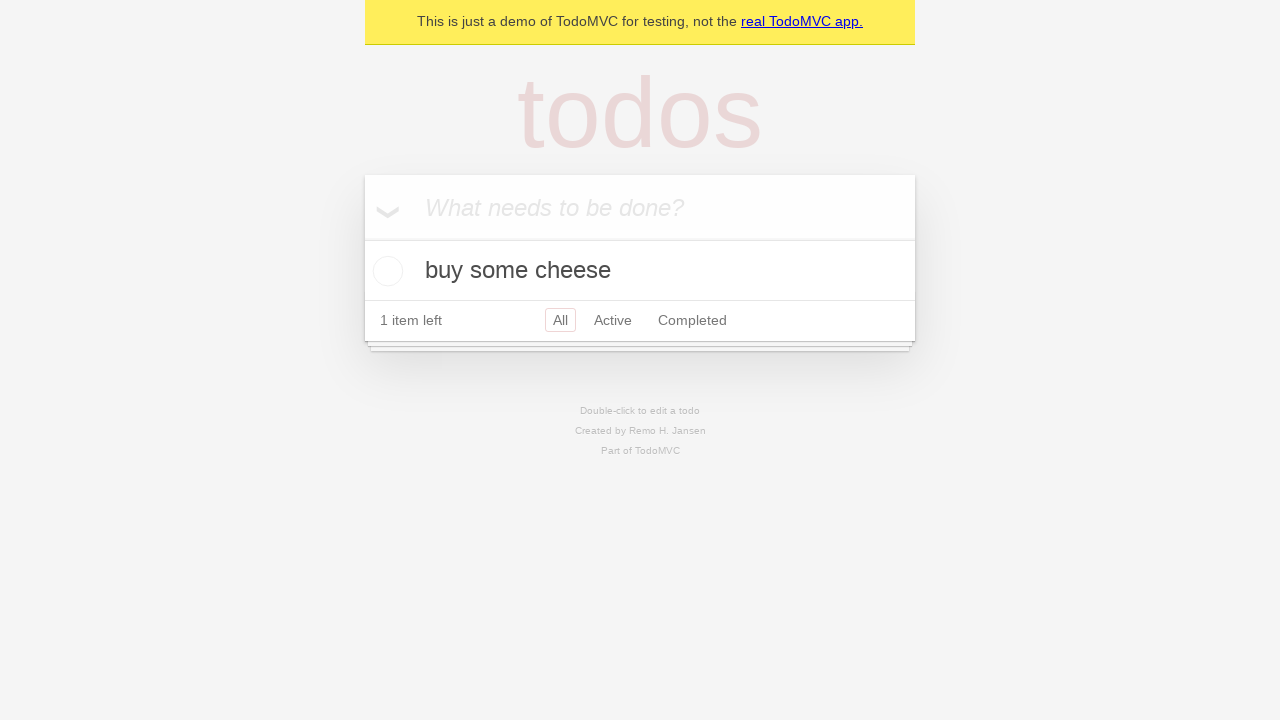

Filled todo input with 'feed the cat' on internal:attr=[placeholder="What needs to be done?"i]
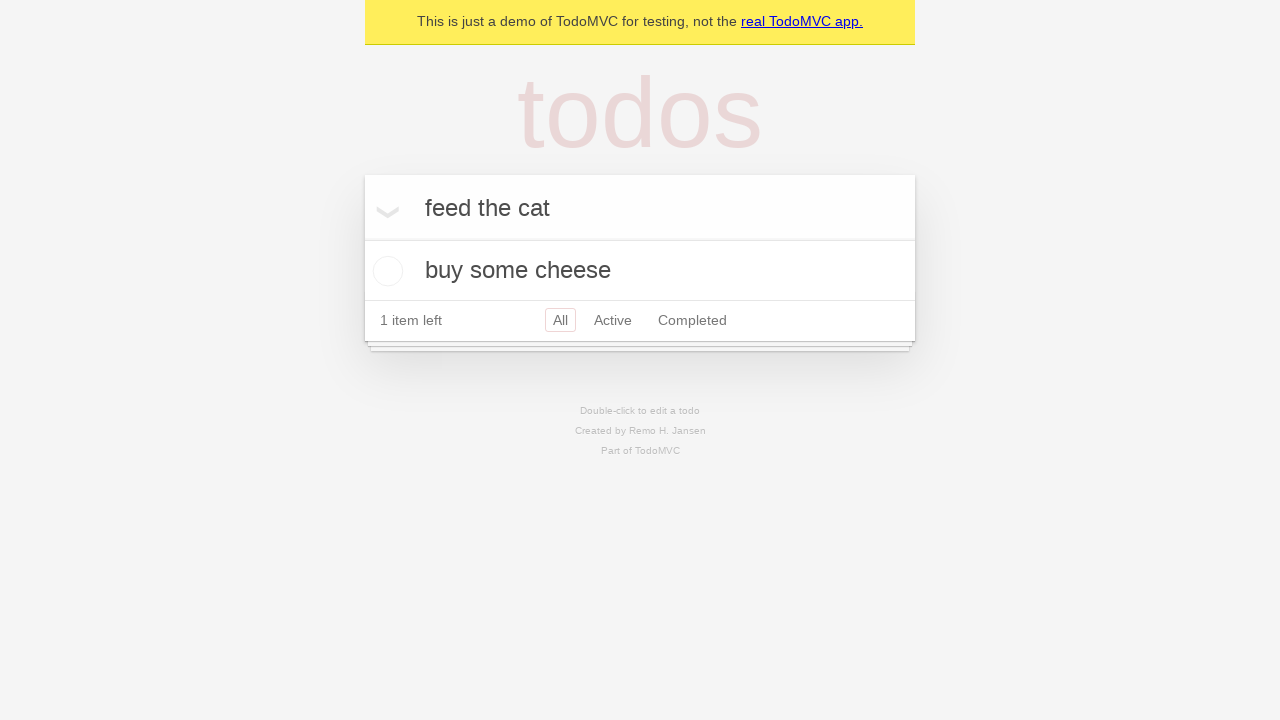

Pressed Enter to add 'feed the cat' to the list on internal:attr=[placeholder="What needs to be done?"i]
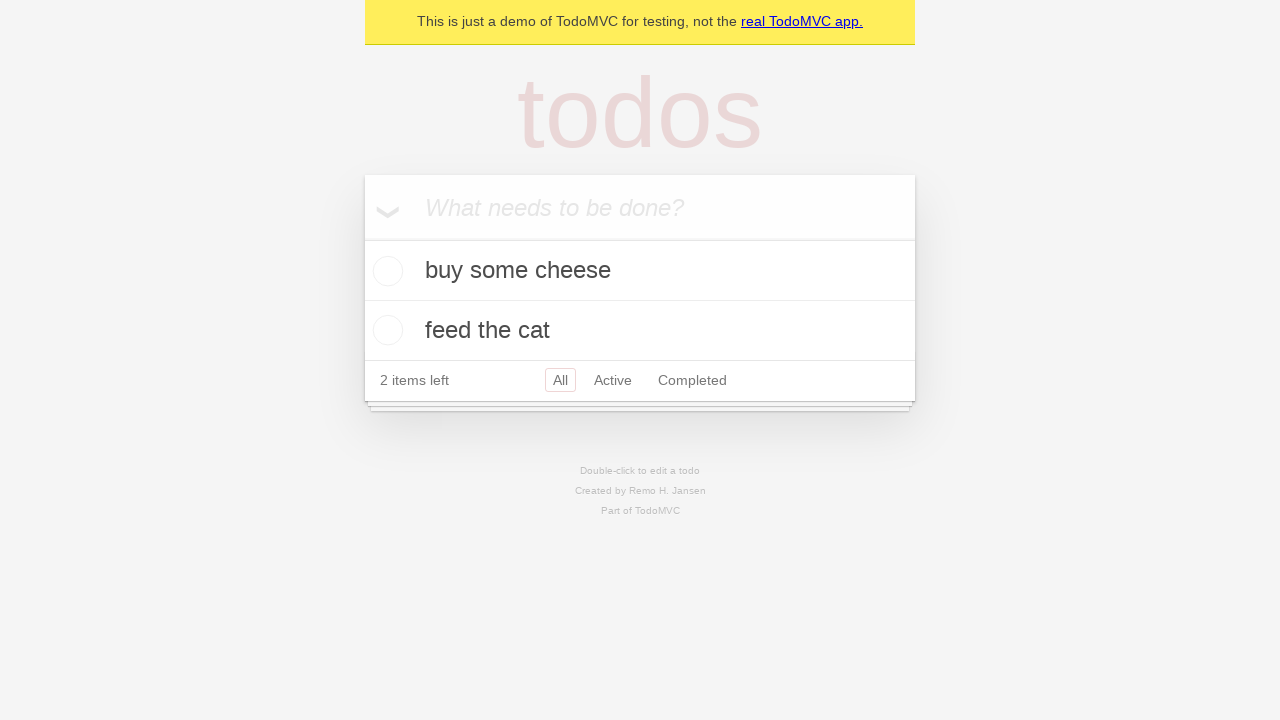

Filled todo input with 'book a doctors appointment' on internal:attr=[placeholder="What needs to be done?"i]
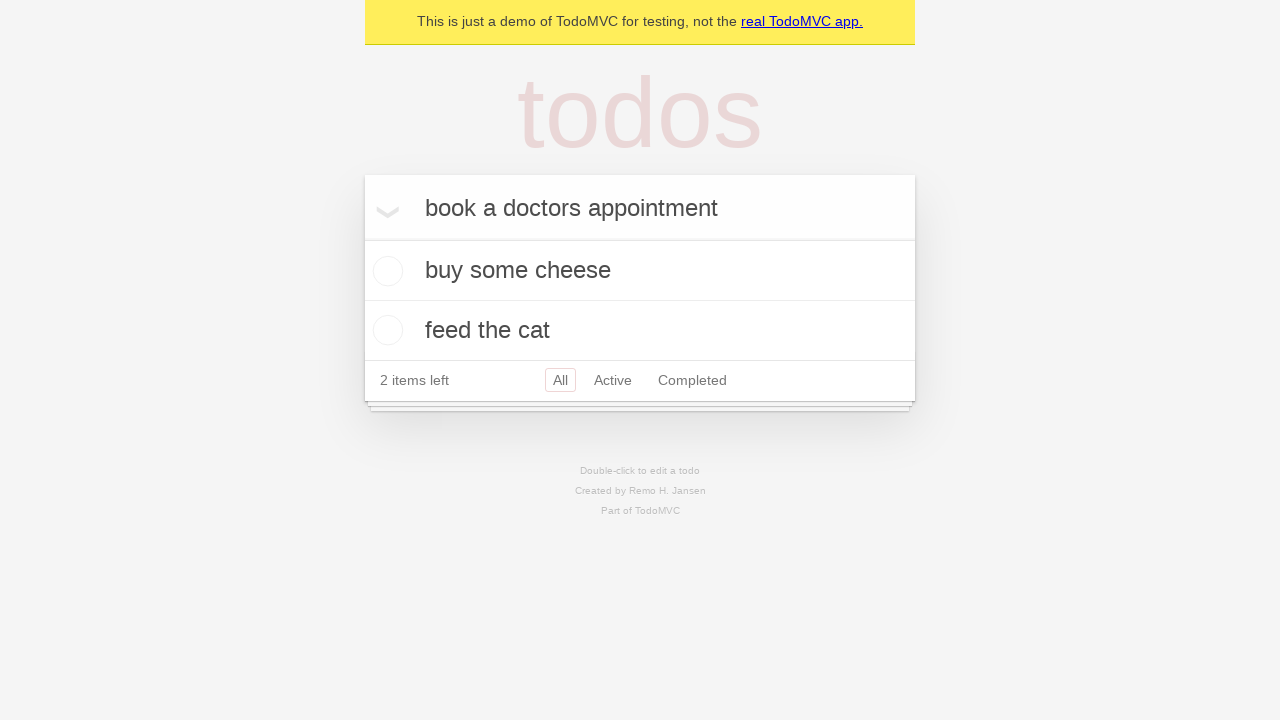

Pressed Enter to add 'book a doctors appointment' to the list on internal:attr=[placeholder="What needs to be done?"i]
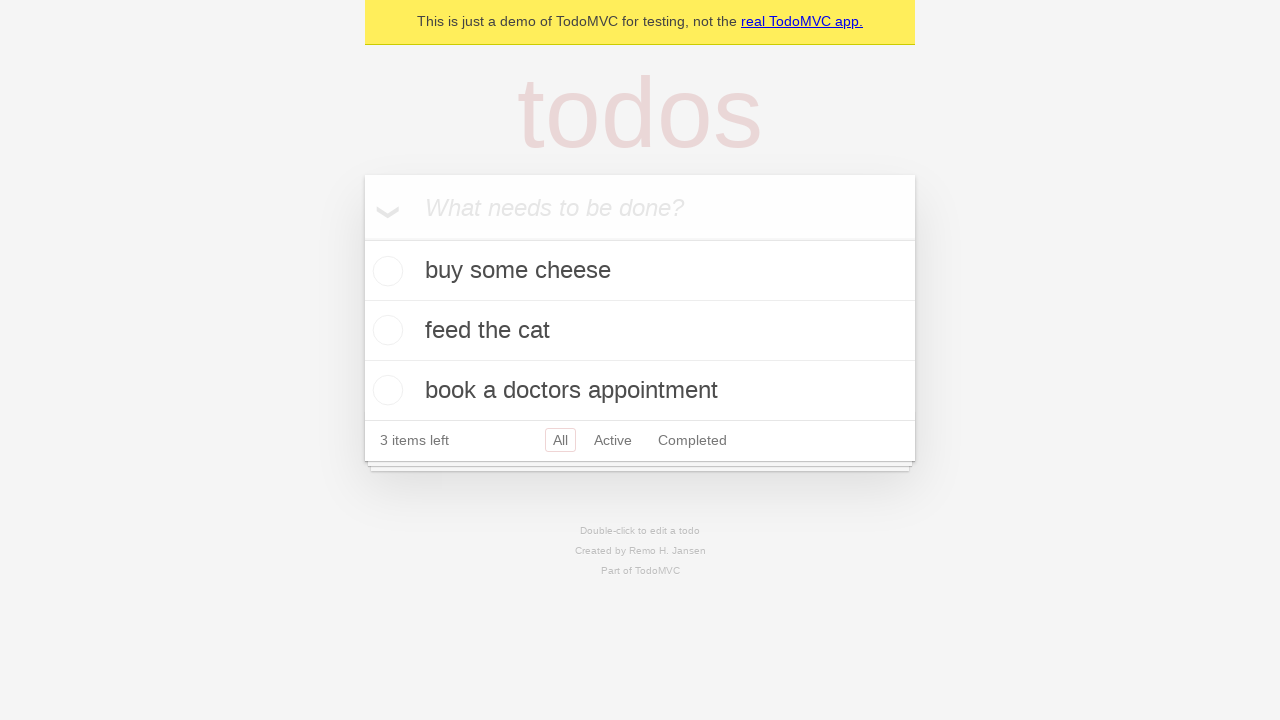

Verified that '3 items left' counter is visible
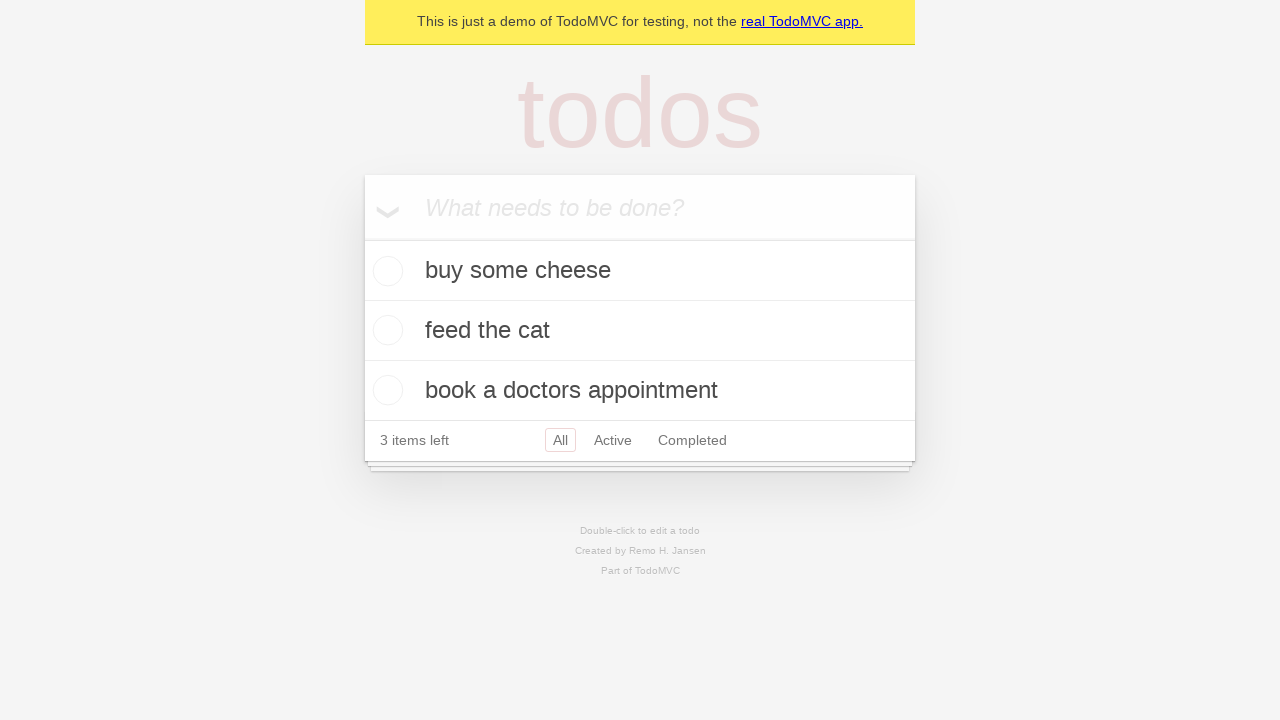

Verified that all 3 todo items are displayed with correct text in correct order
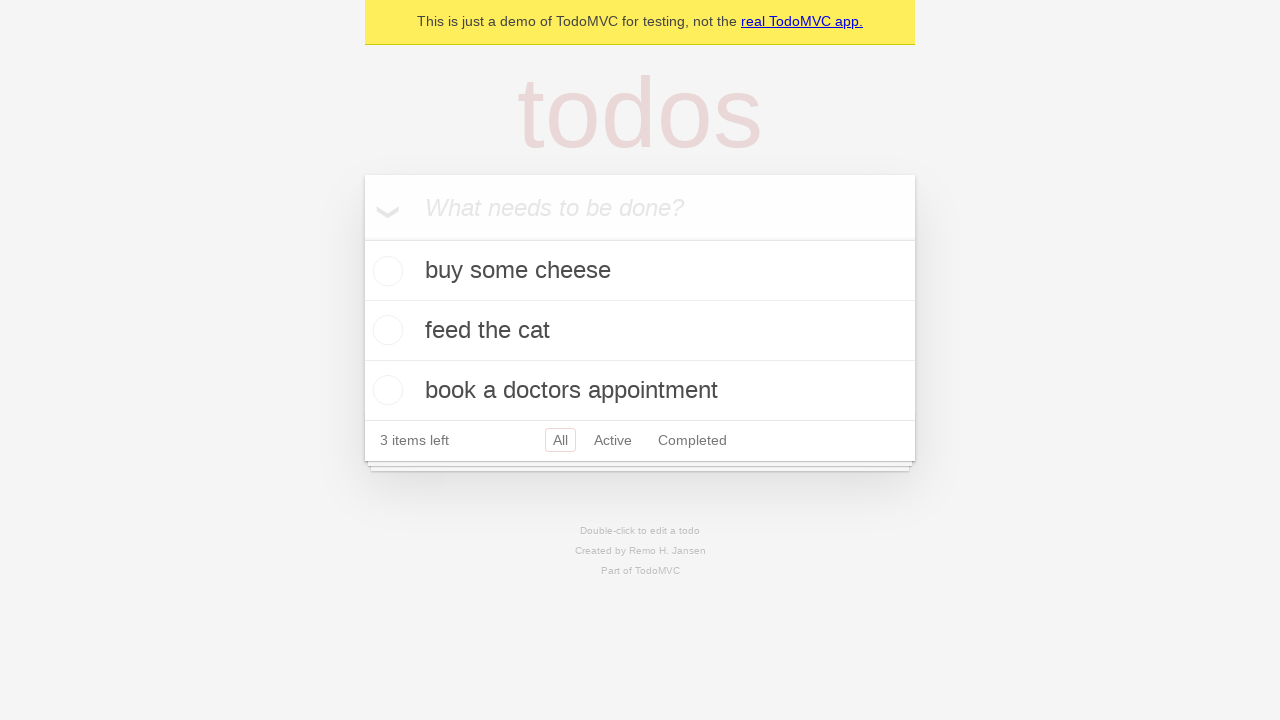

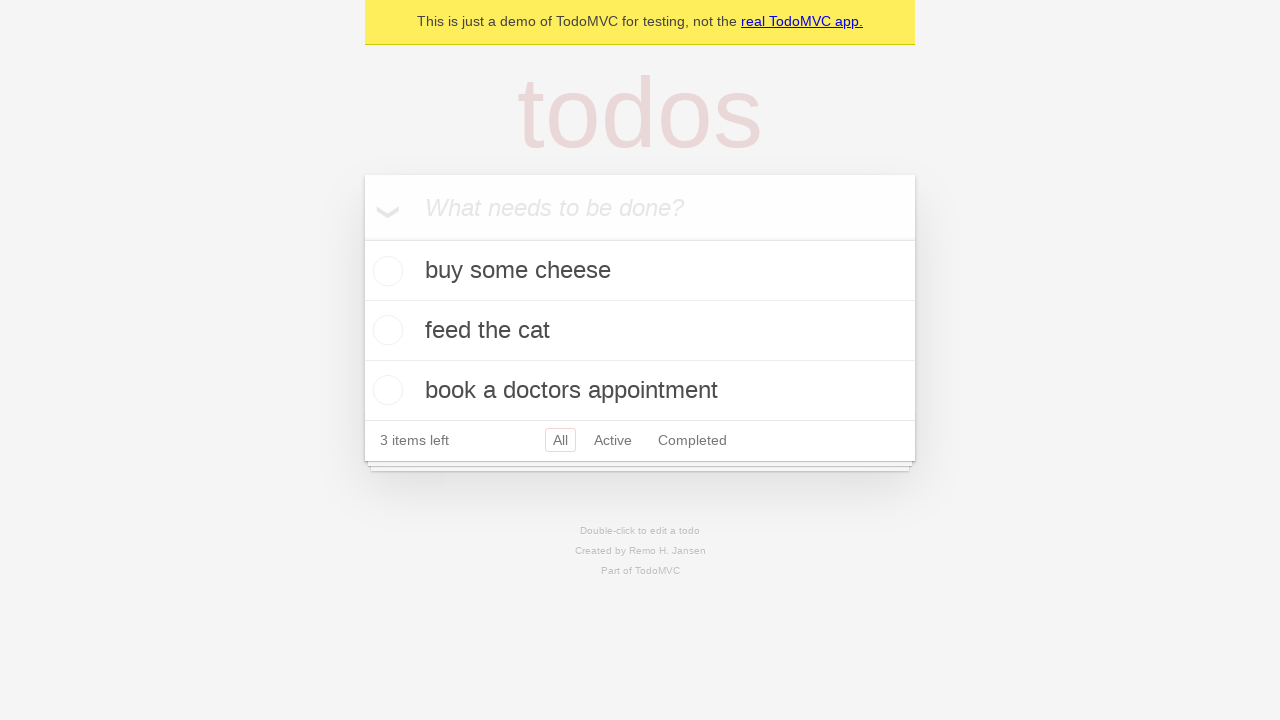